Tests clicking a button that becomes visible after a delay

Starting URL: https://demoqa.com/dynamic-properties

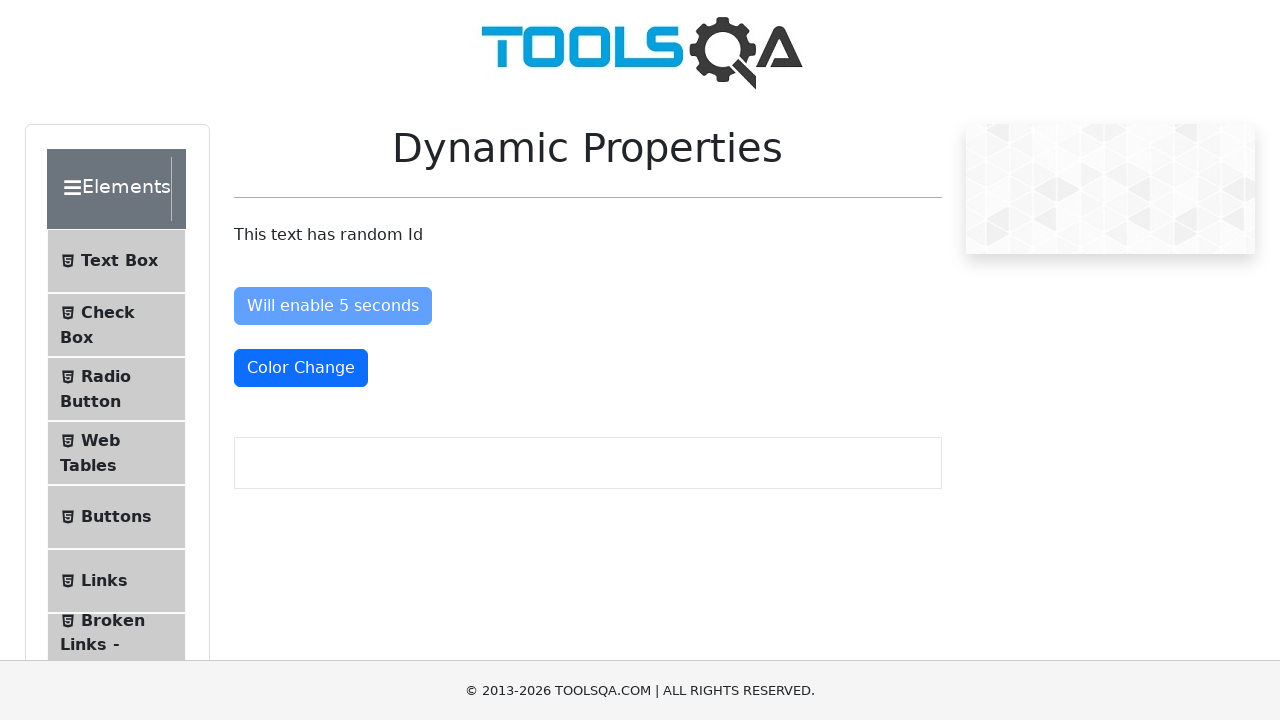

Waited for button to become visible after delay
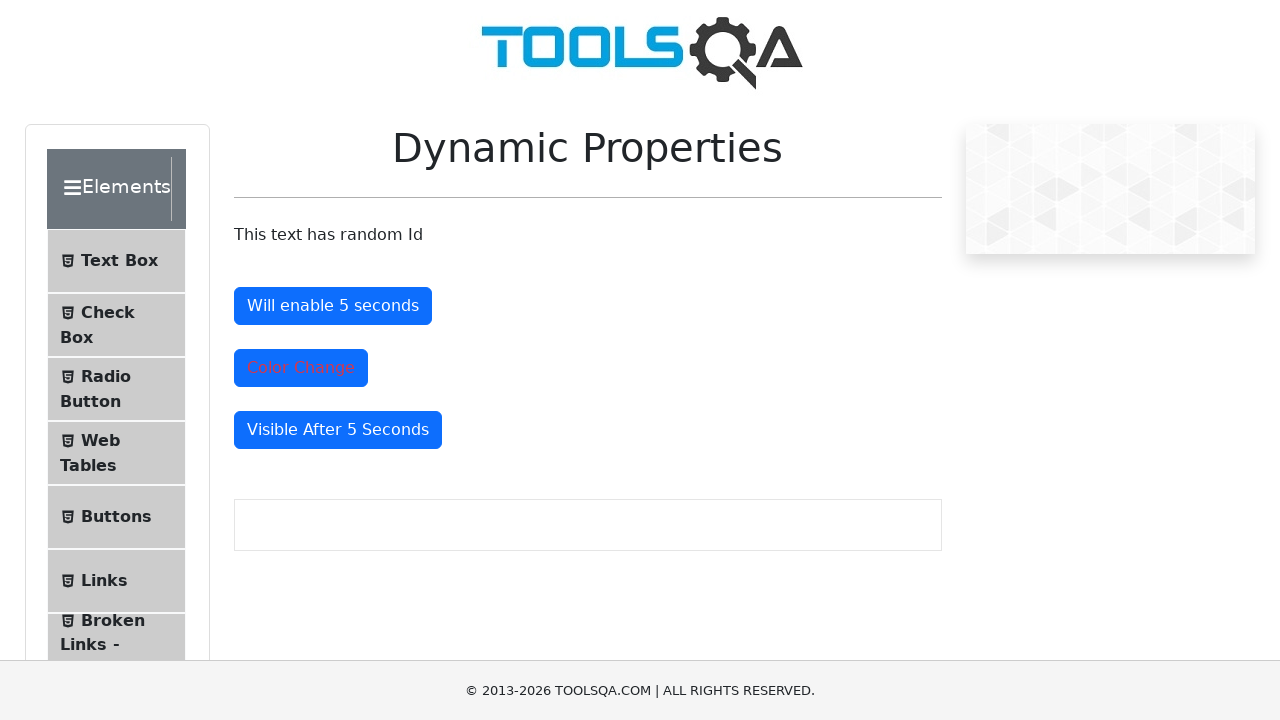

Clicked the button that became visible at (338, 430) on #visibleAfter
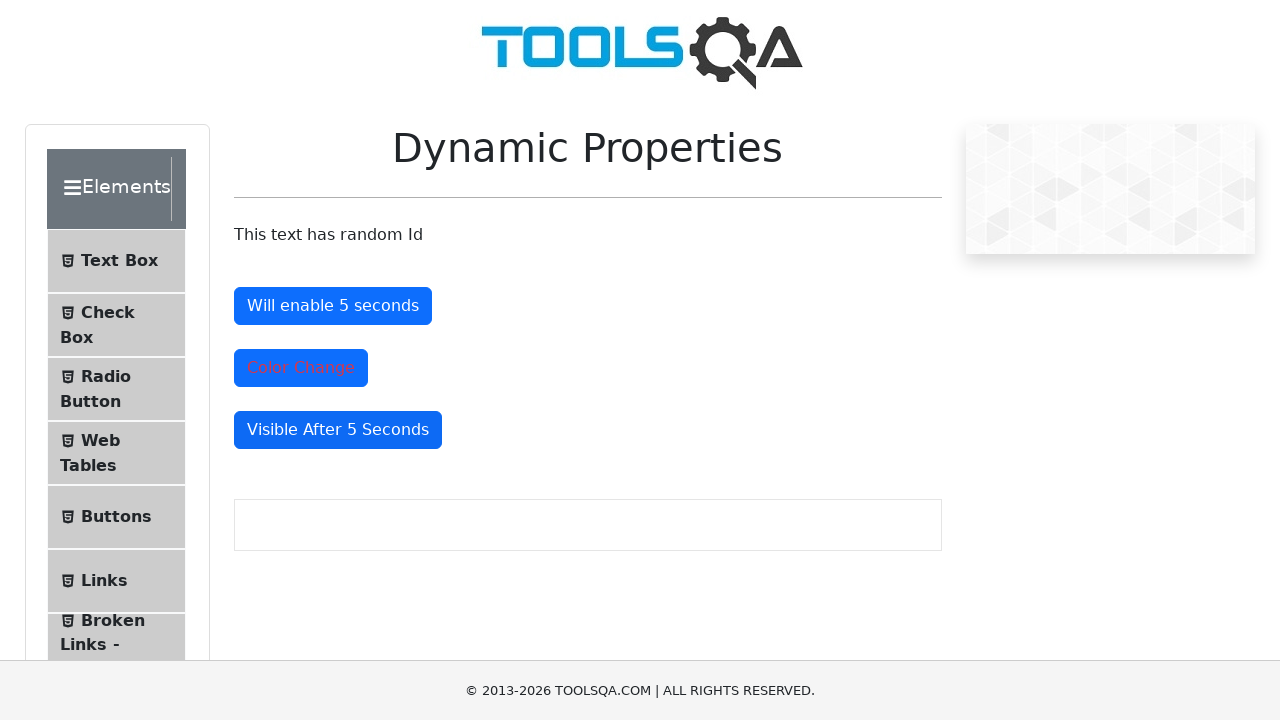

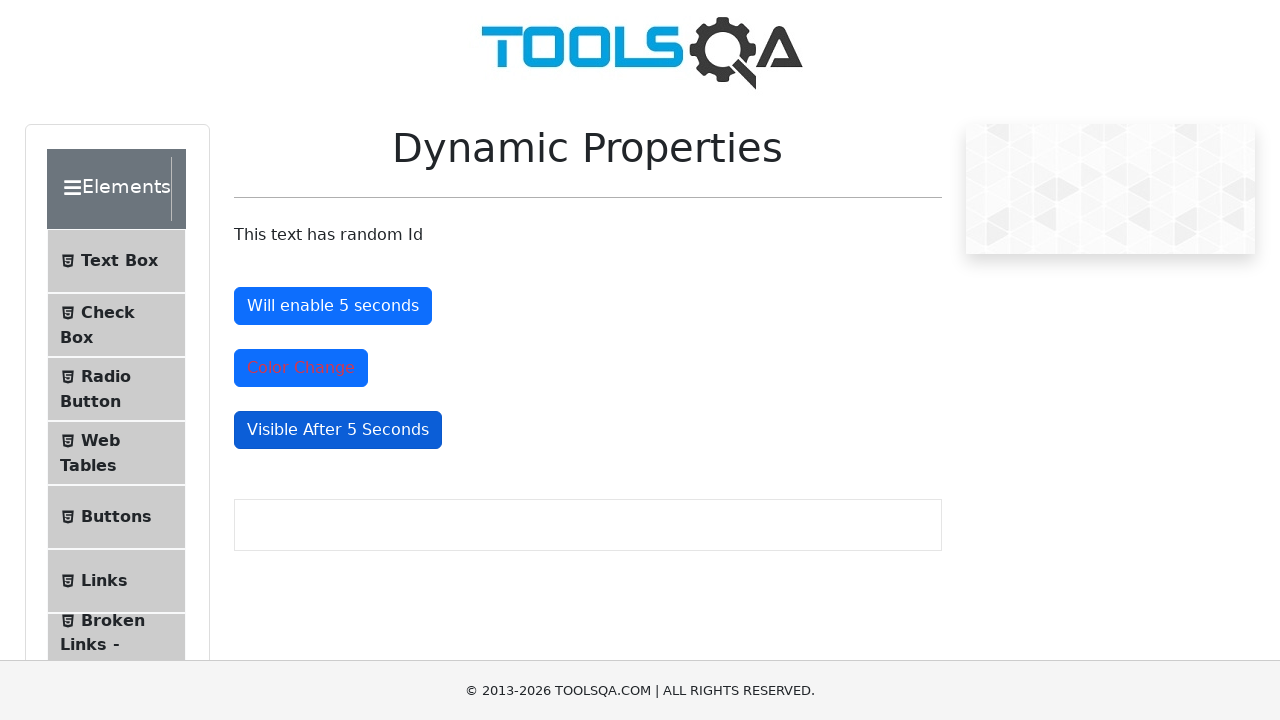